Tests filtering to display only completed todo items

Starting URL: https://demo.playwright.dev/todomvc

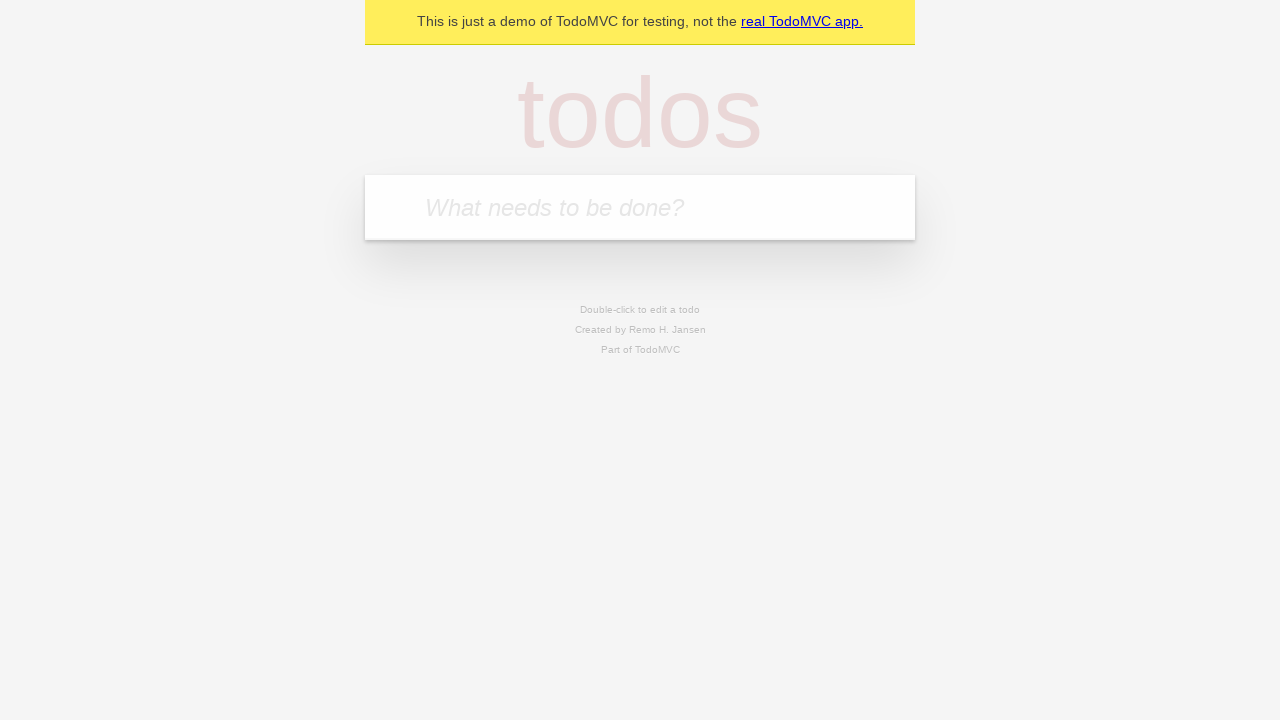

Filled todo input field with 'buy some cheese' on internal:attr=[placeholder="What needs to be done?"i]
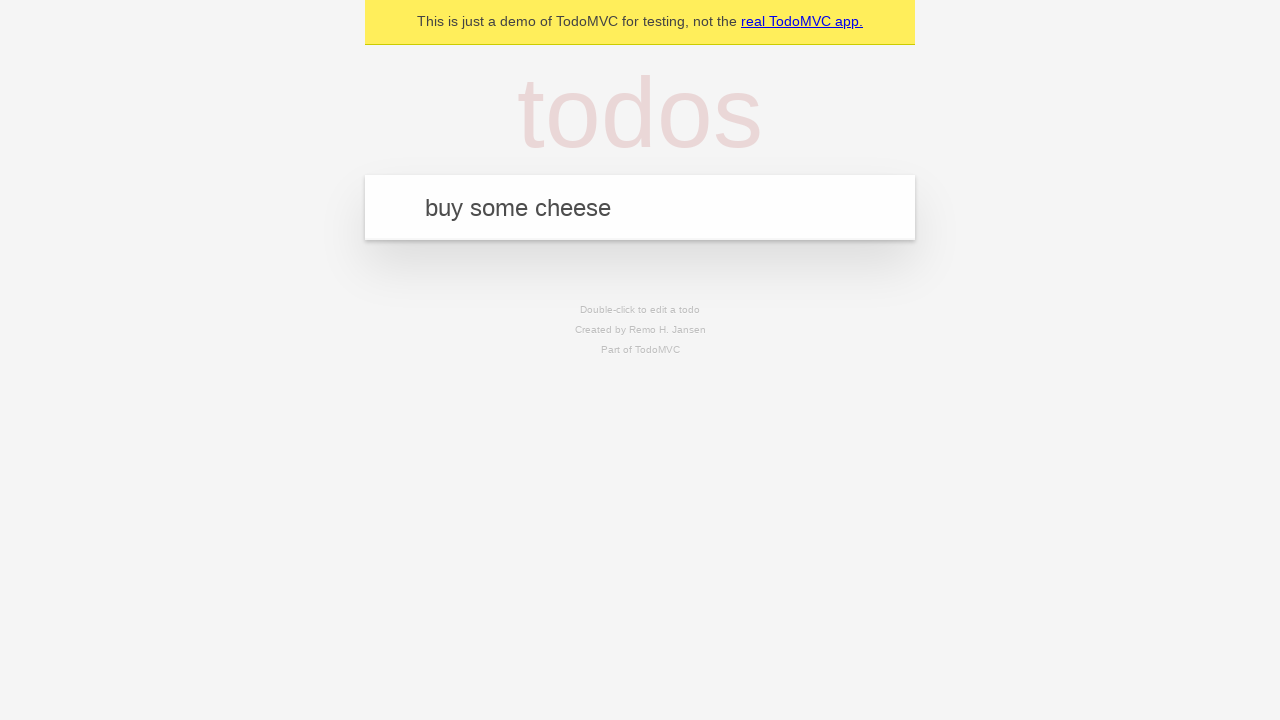

Pressed Enter to create todo item 'buy some cheese' on internal:attr=[placeholder="What needs to be done?"i]
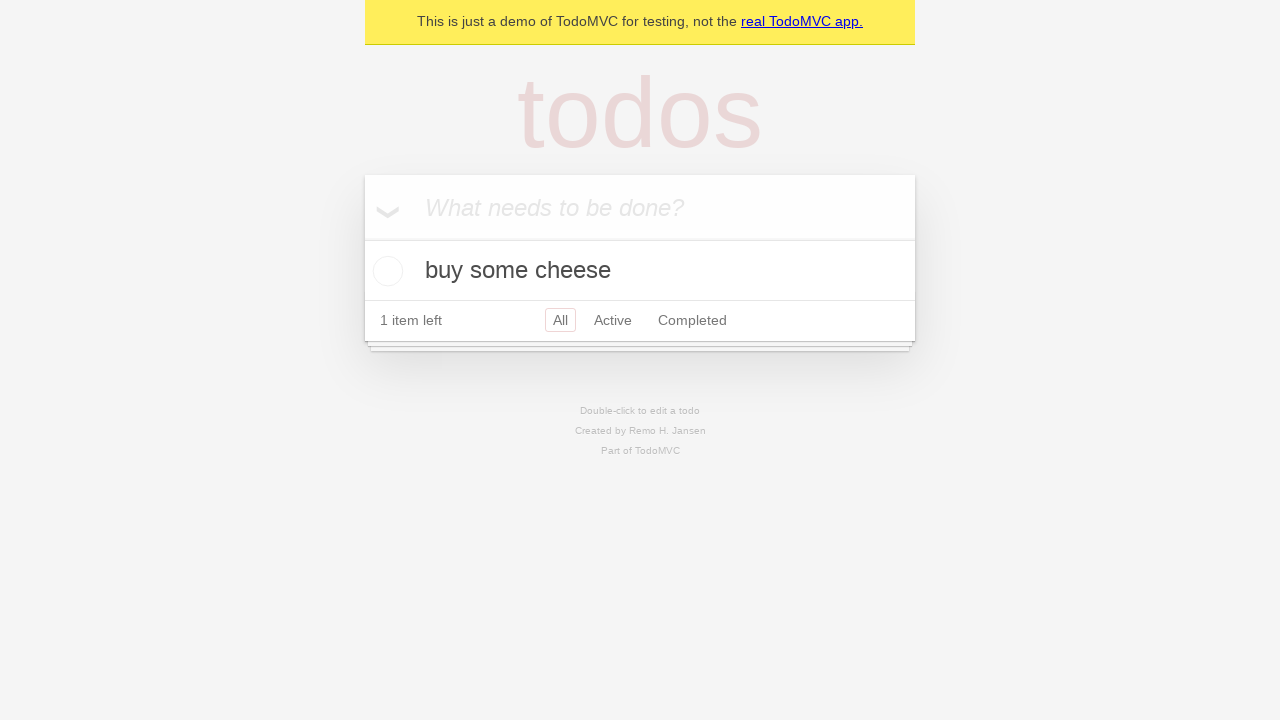

Filled todo input field with 'feed the cat' on internal:attr=[placeholder="What needs to be done?"i]
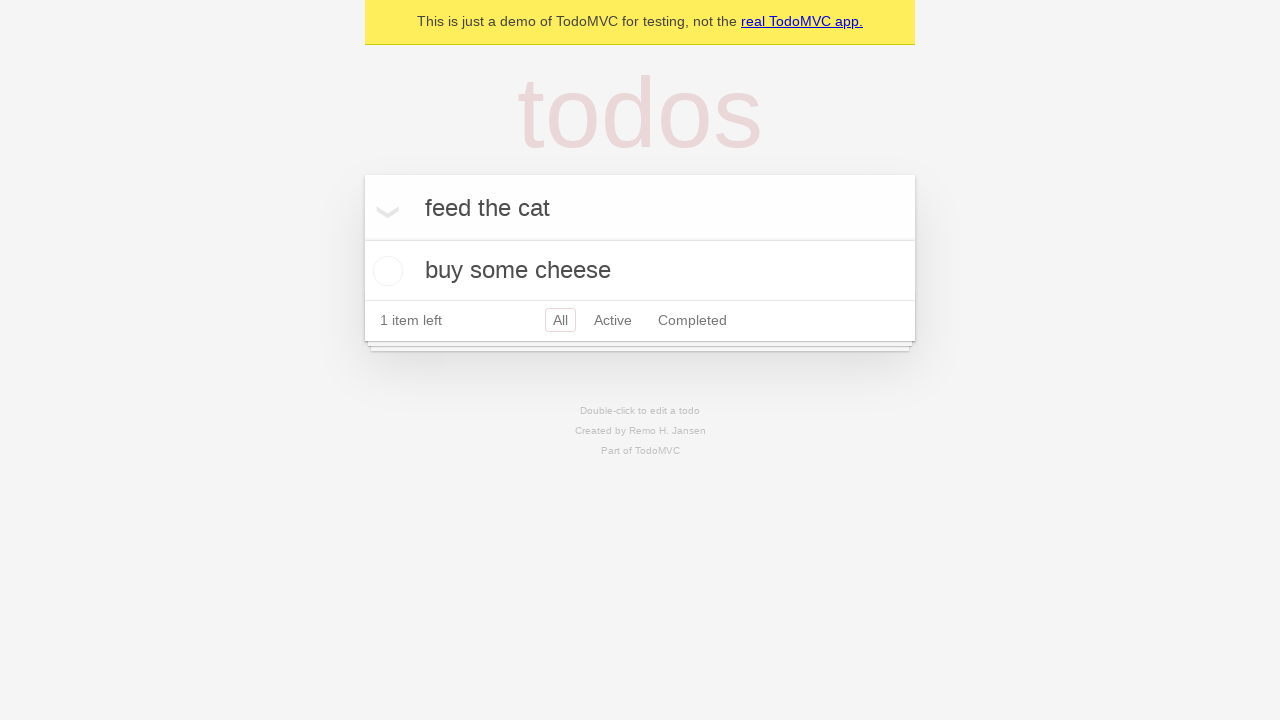

Pressed Enter to create todo item 'feed the cat' on internal:attr=[placeholder="What needs to be done?"i]
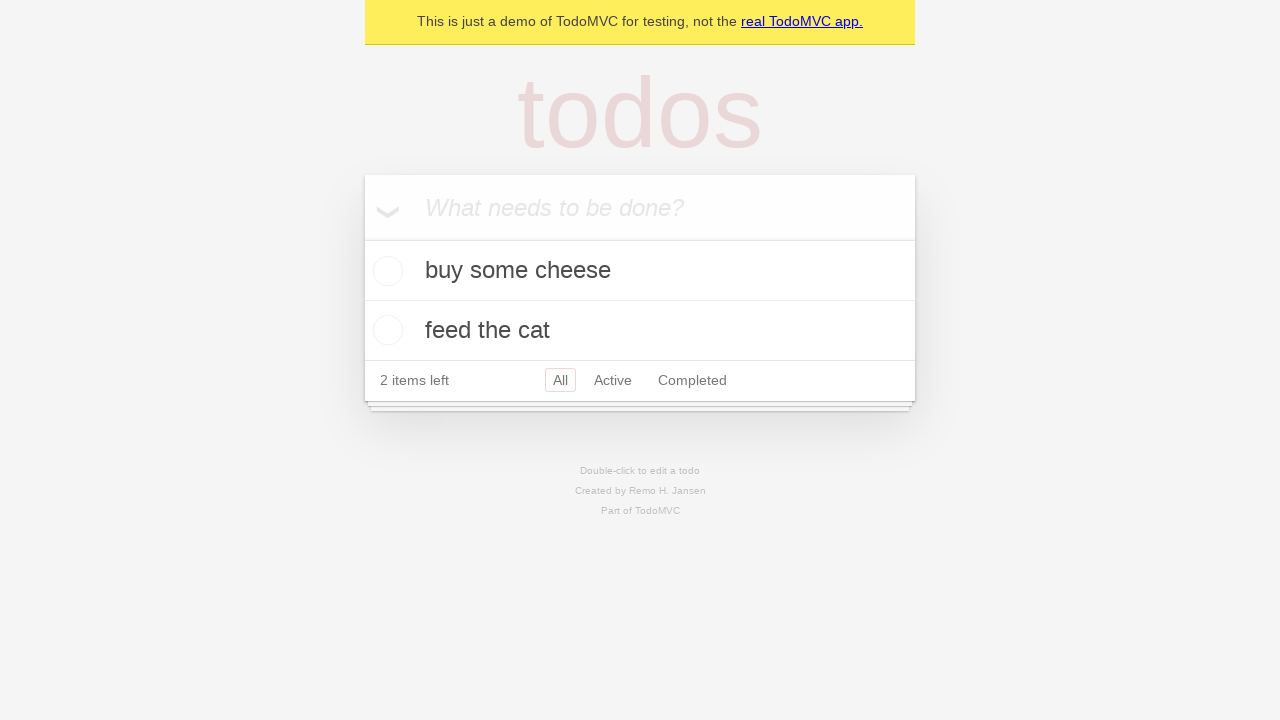

Filled todo input field with 'book a doctors appointment' on internal:attr=[placeholder="What needs to be done?"i]
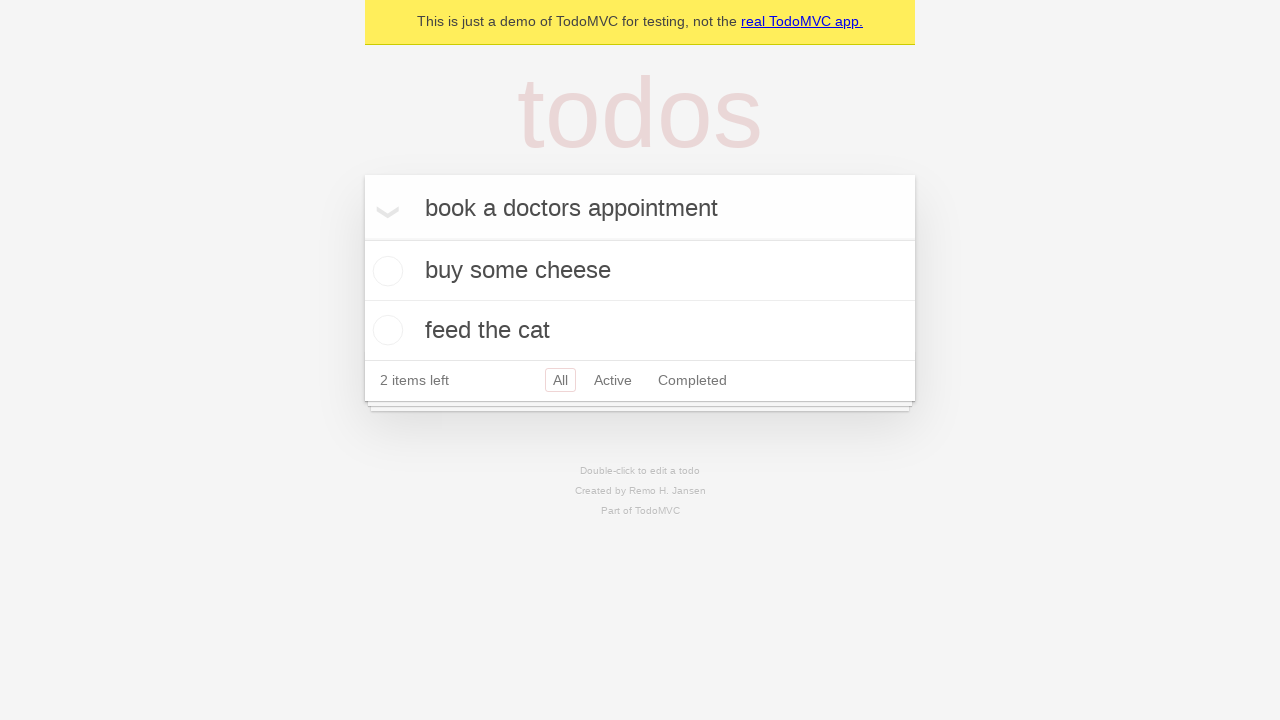

Pressed Enter to create todo item 'book a doctors appointment' on internal:attr=[placeholder="What needs to be done?"i]
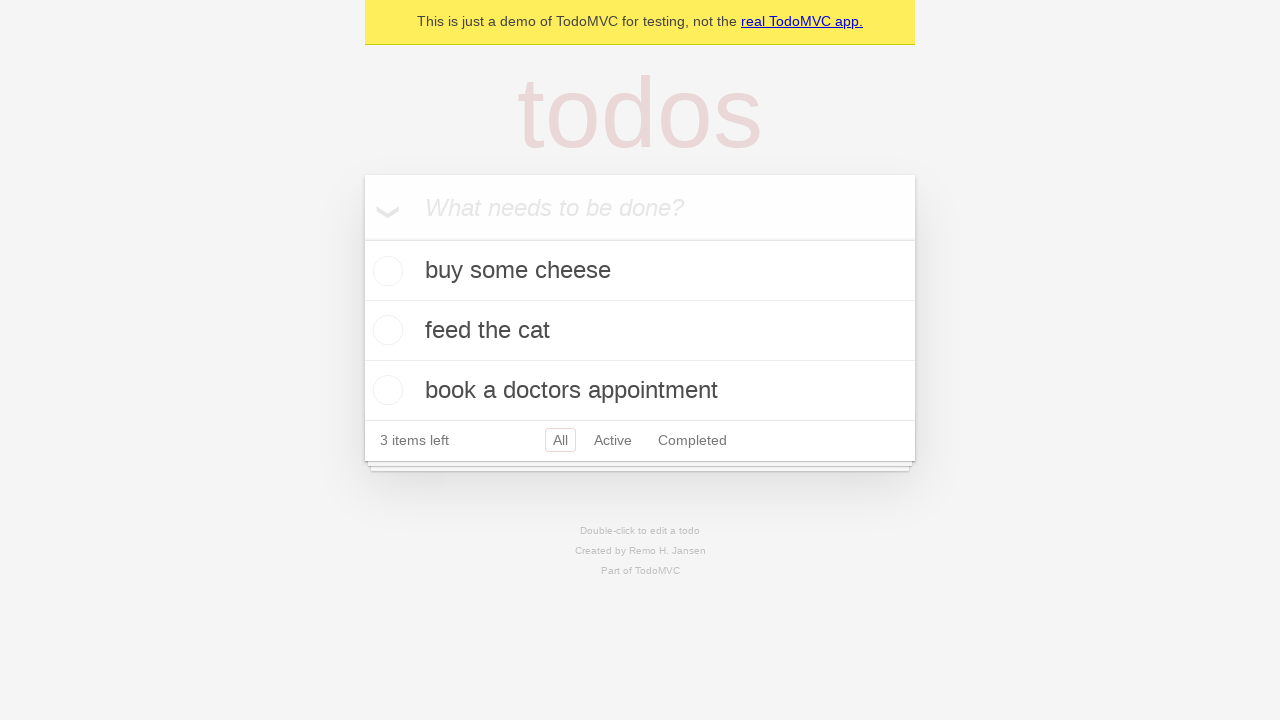

Checked the second todo item to mark it as completed at (385, 330) on internal:testid=[data-testid="todo-item"s] >> nth=1 >> internal:role=checkbox
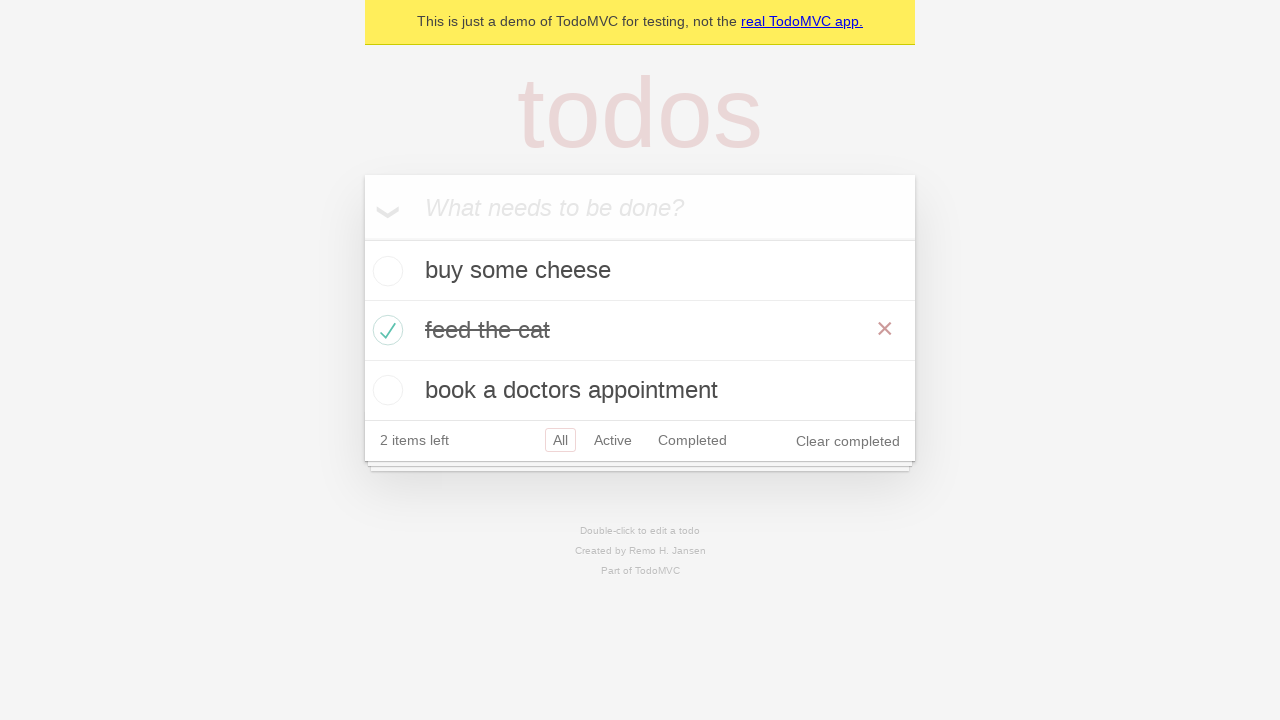

Clicked Completed filter to display only completed items at (692, 440) on internal:role=link[name="Completed"i]
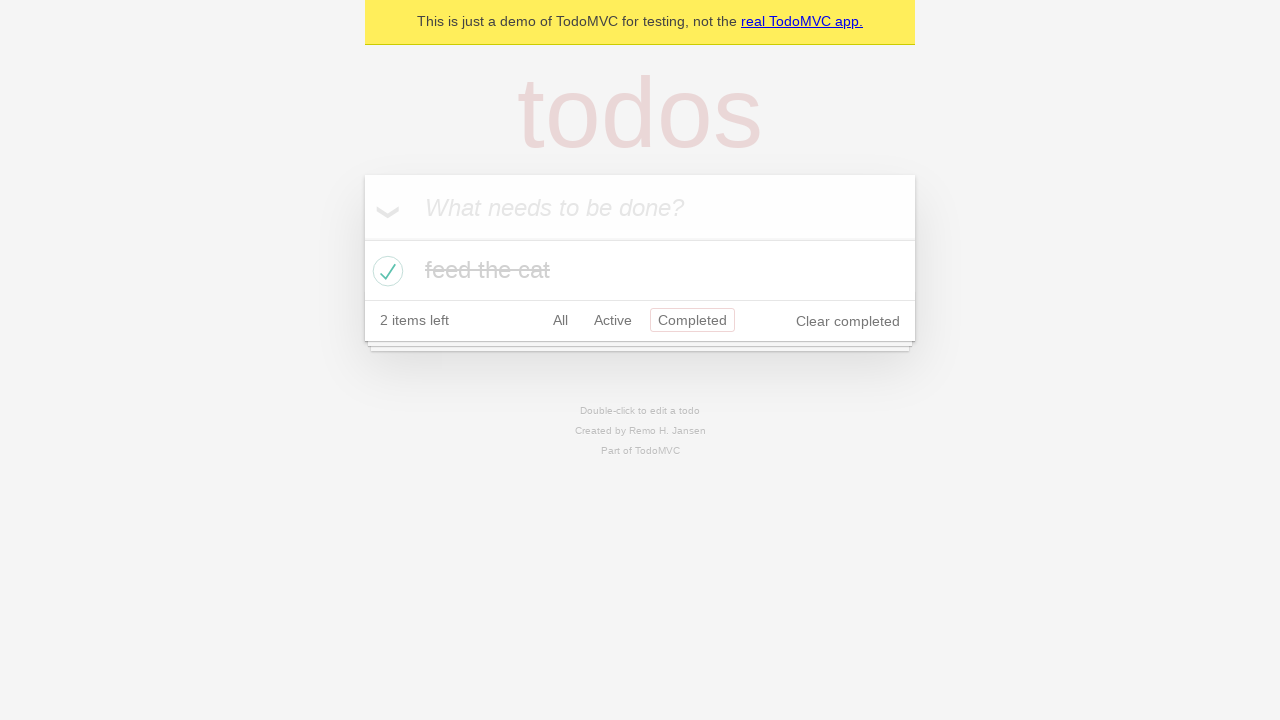

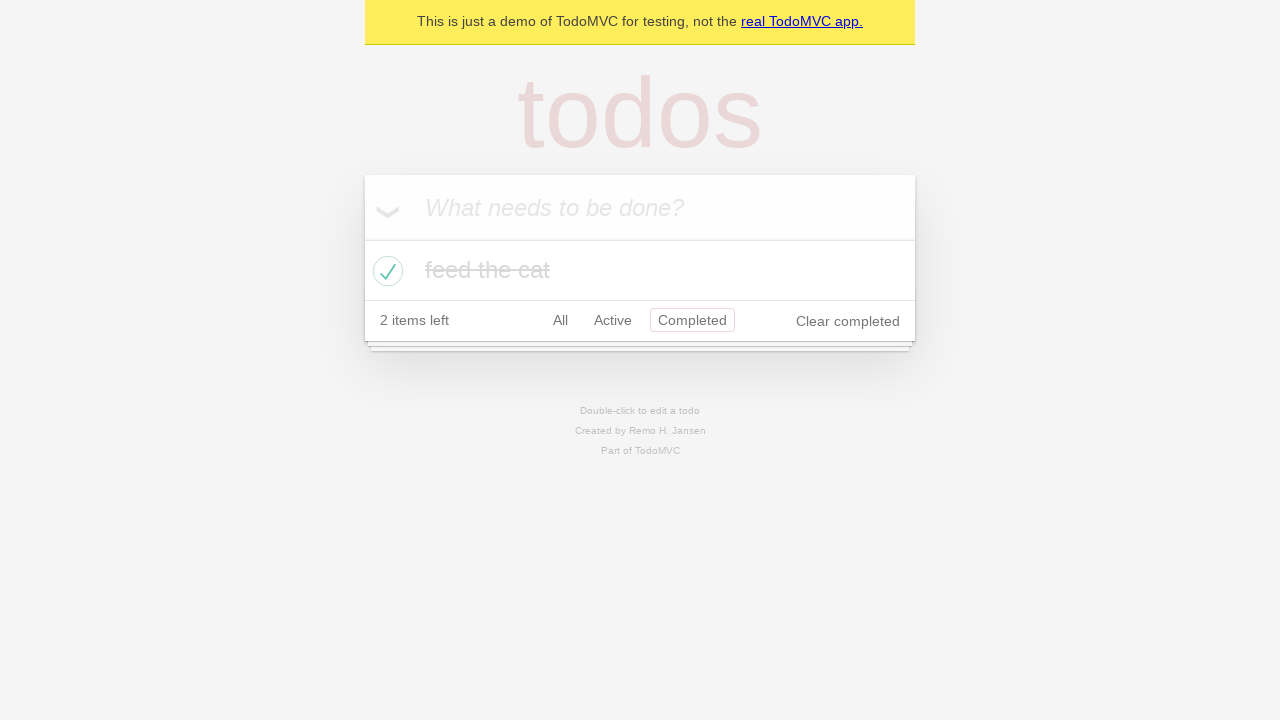